Tests the add/remove elements functionality by clicking the "Add Element" button five times and verifying that five "Delete" buttons are created

Starting URL: http://the-internet.herokuapp.com/add_remove_elements/

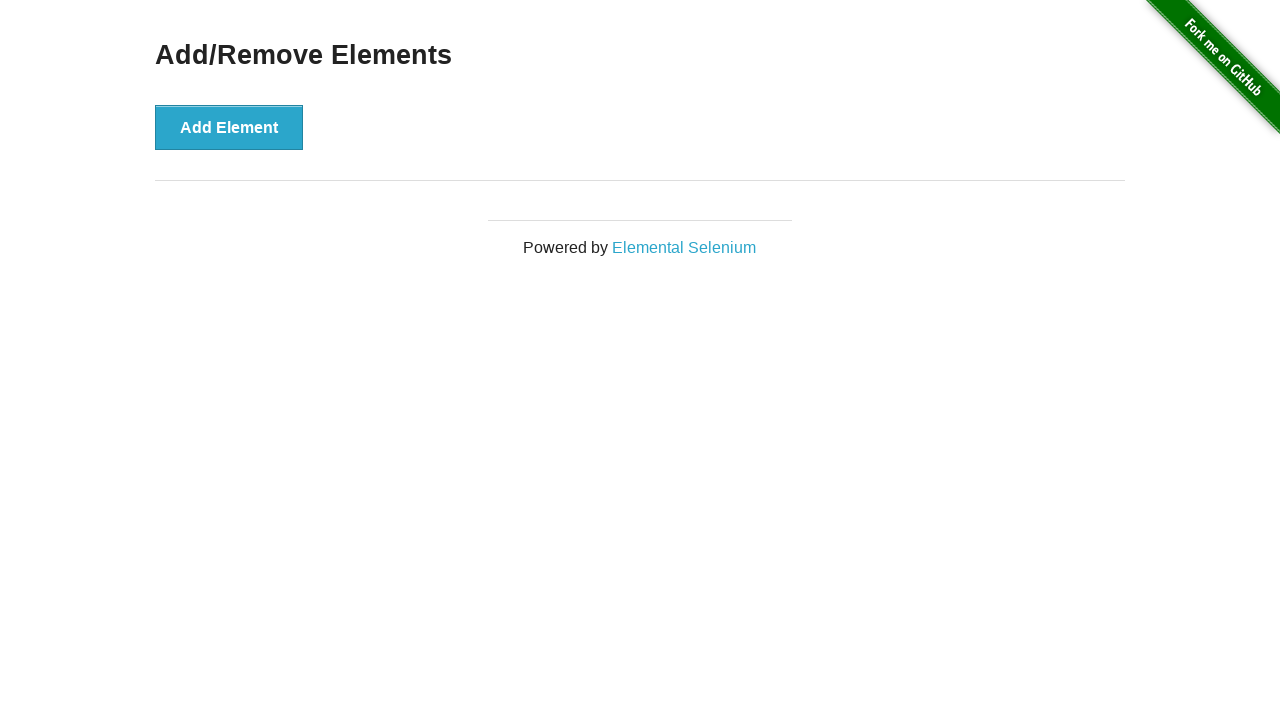

Clicked 'Add Element' button (iteration 1 of 5) at (229, 127) on button[onclick="addElement()"]
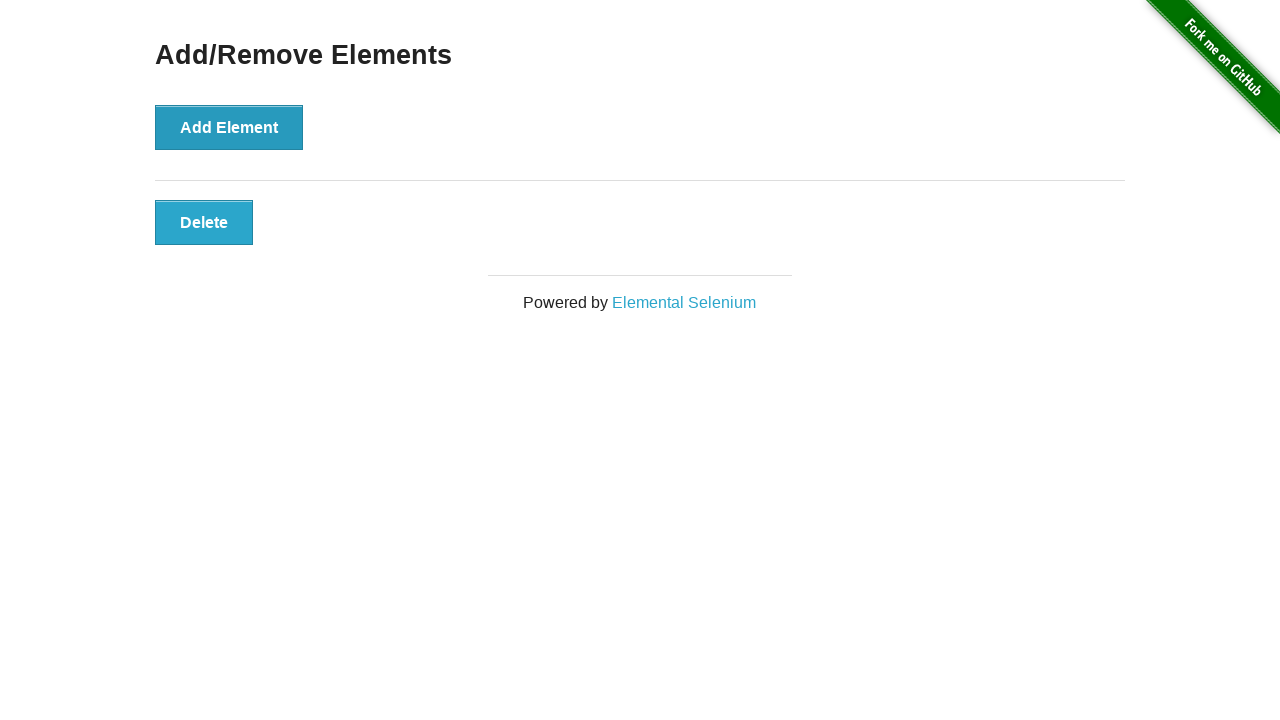

Clicked 'Add Element' button (iteration 2 of 5) at (229, 127) on button[onclick="addElement()"]
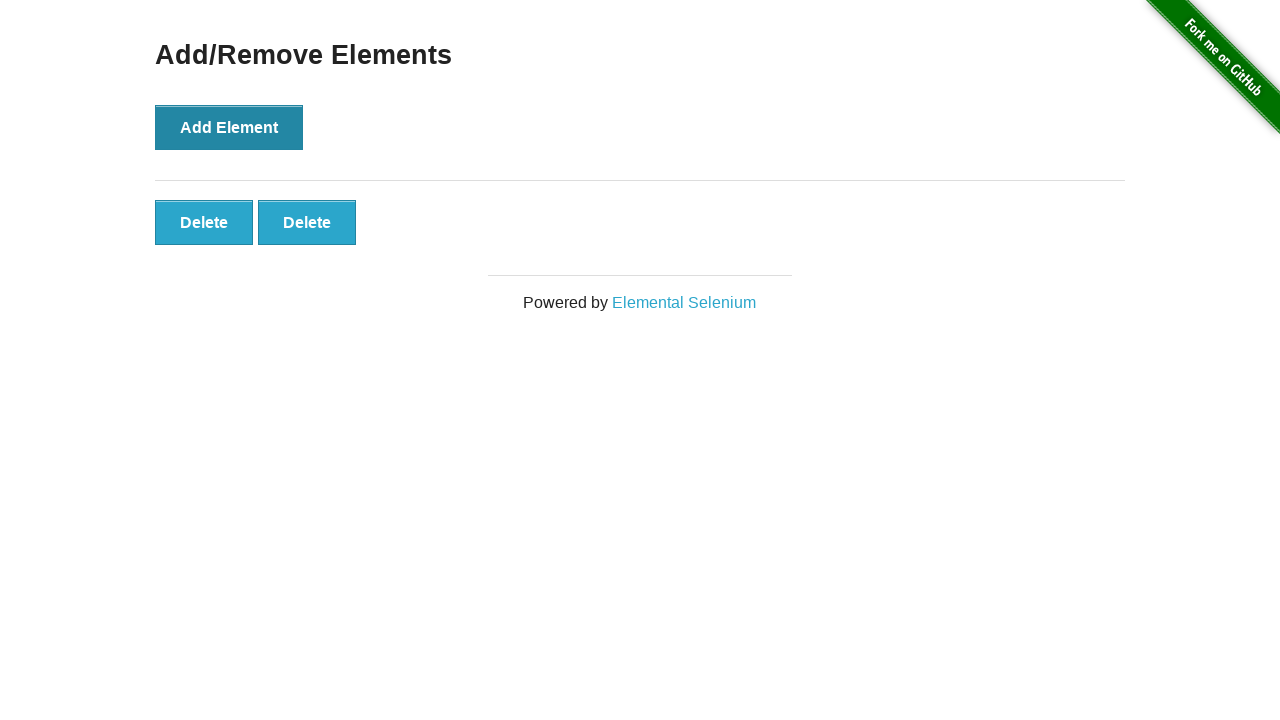

Clicked 'Add Element' button (iteration 3 of 5) at (229, 127) on button[onclick="addElement()"]
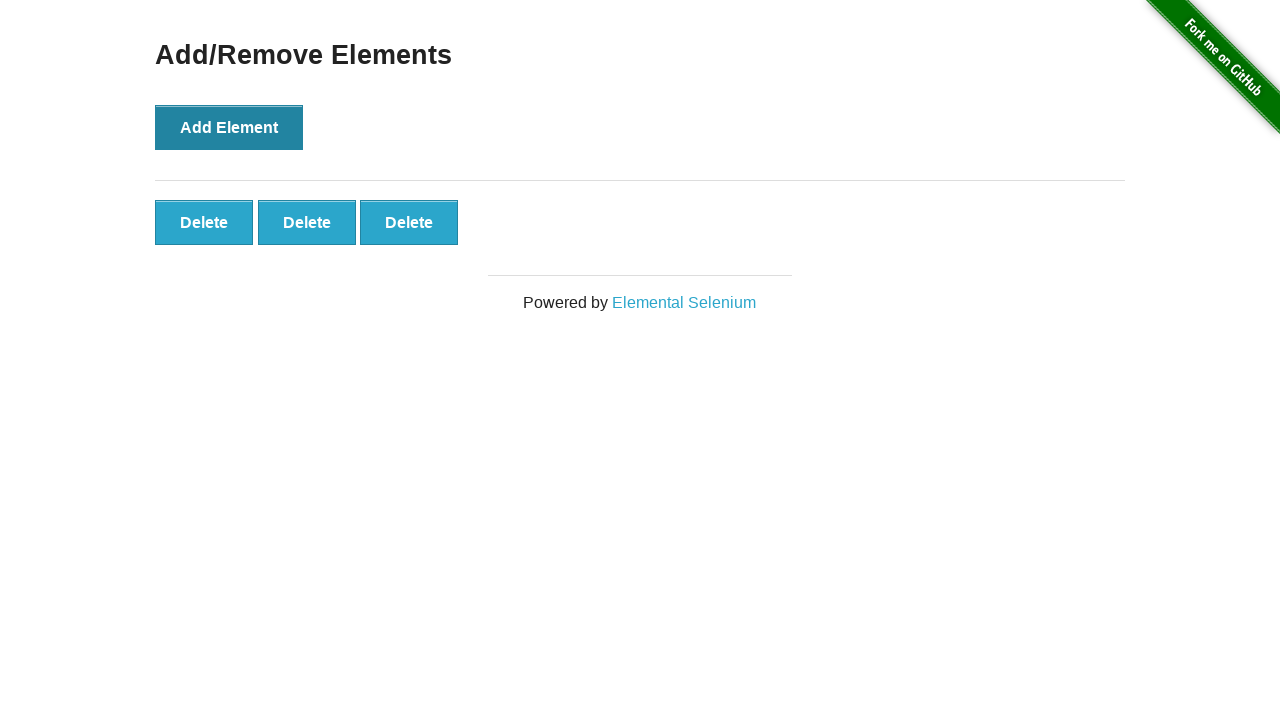

Clicked 'Add Element' button (iteration 4 of 5) at (229, 127) on button[onclick="addElement()"]
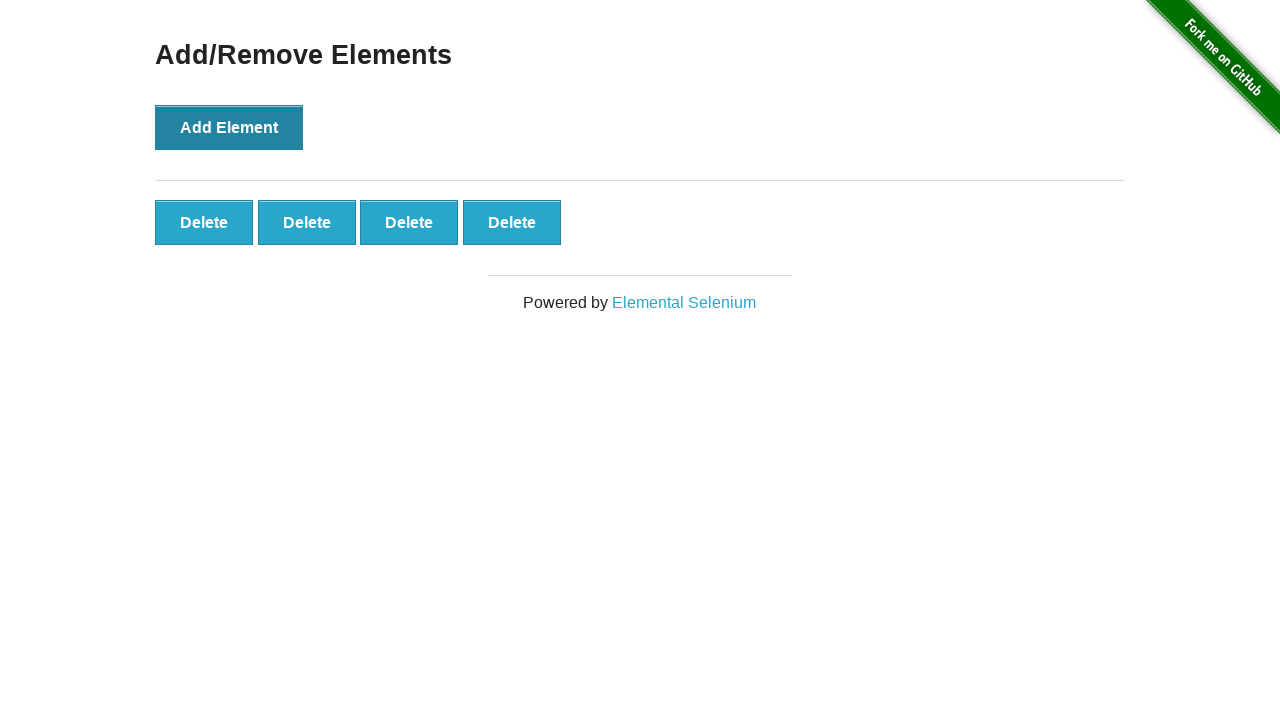

Clicked 'Add Element' button (iteration 5 of 5) at (229, 127) on button[onclick="addElement()"]
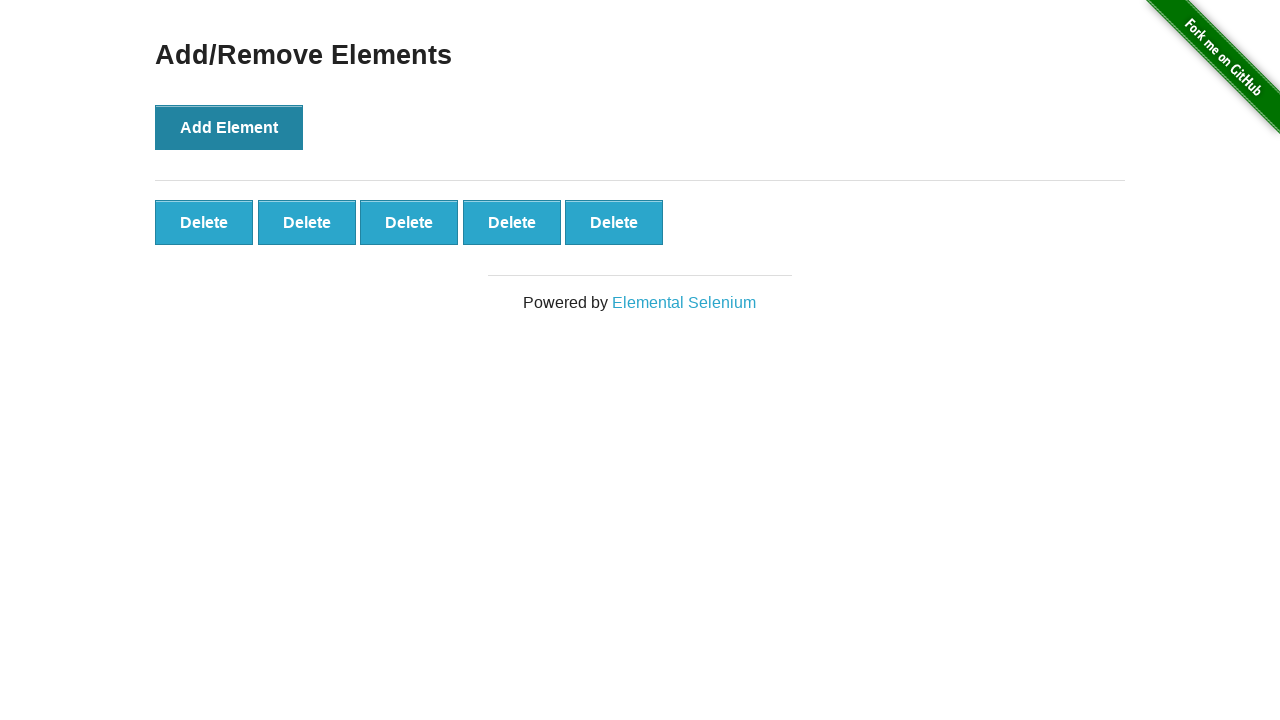

Waited for Delete buttons to be present in DOM
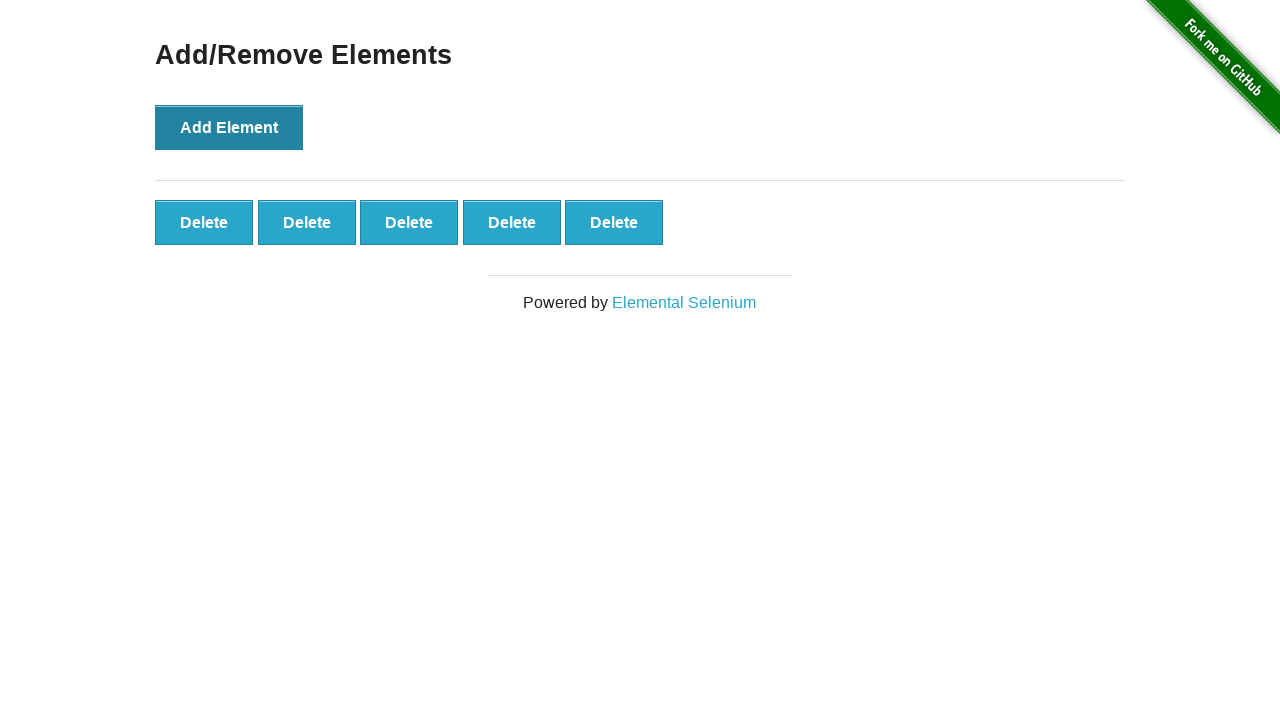

Verified all 5 Delete buttons are visible (5th button confirmed visible)
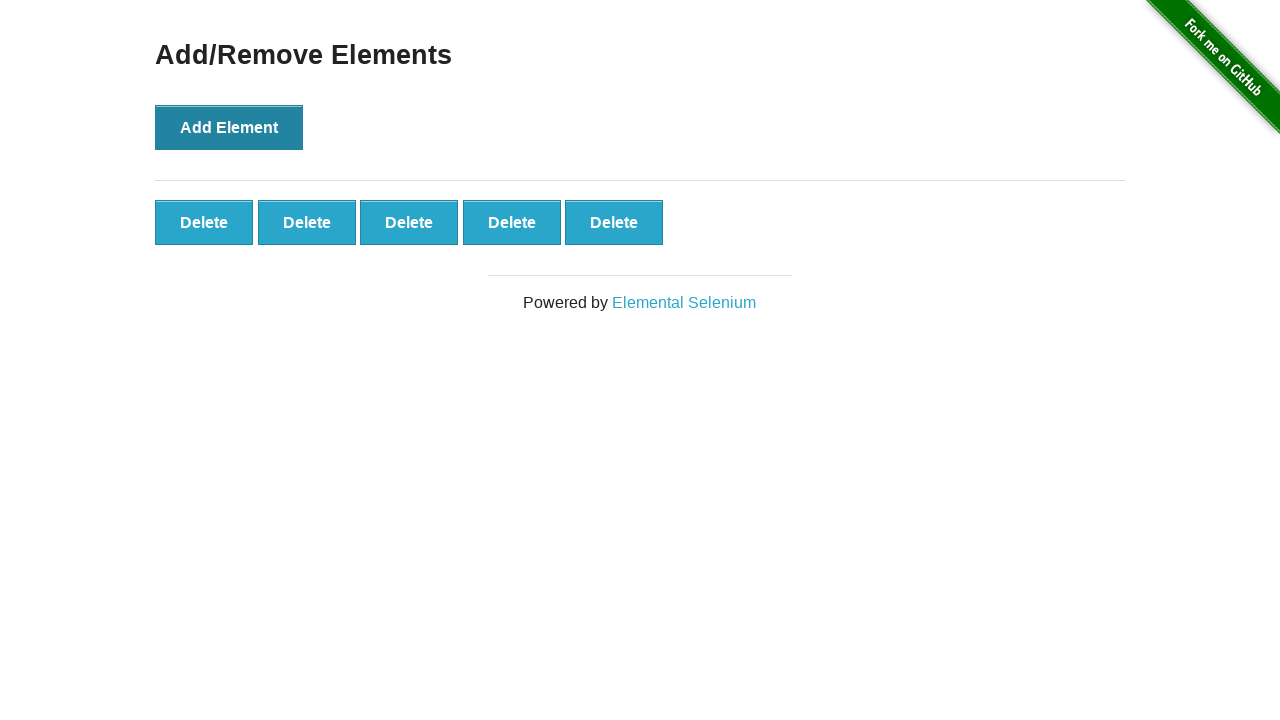

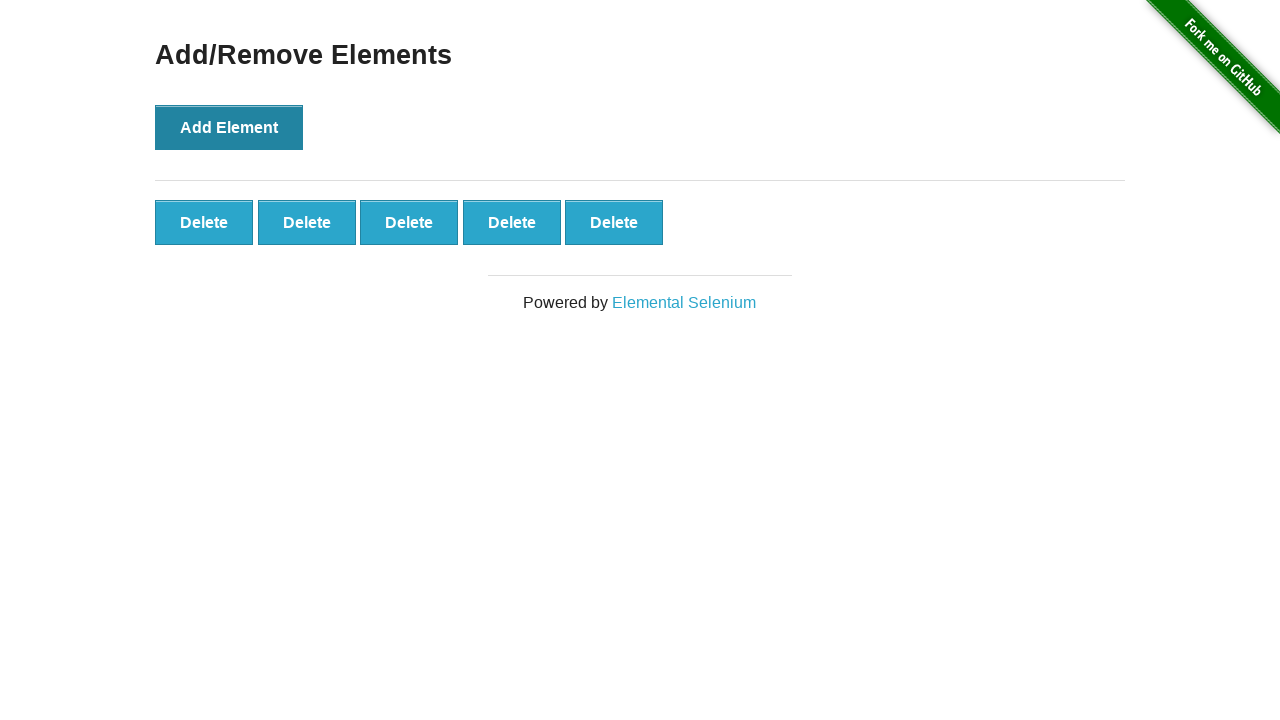